Tests checkbox selection and radio button interactions on a travel booking form, verifying that the senior citizen checkbox can be toggled and that selecting round trip enables the return date field

Starting URL: https://rahulshettyacademy.com/dropdownsPractise/

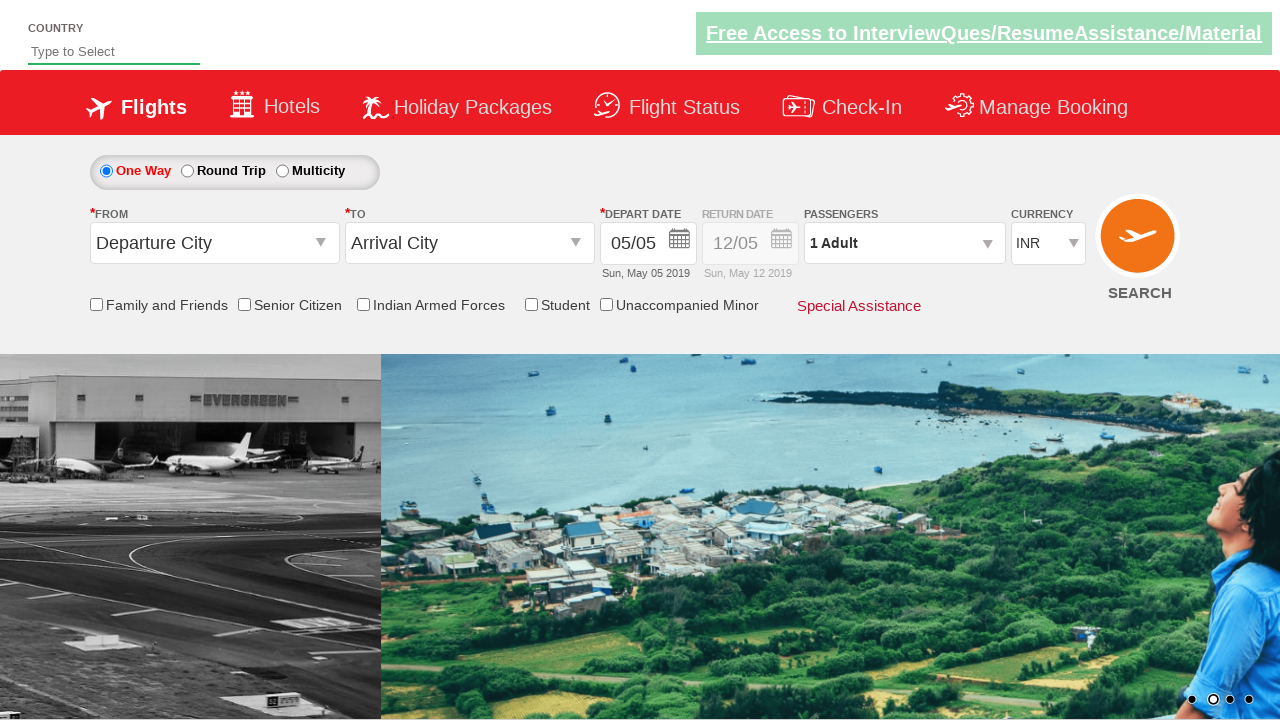

Verified senior citizen checkbox is initially unchecked
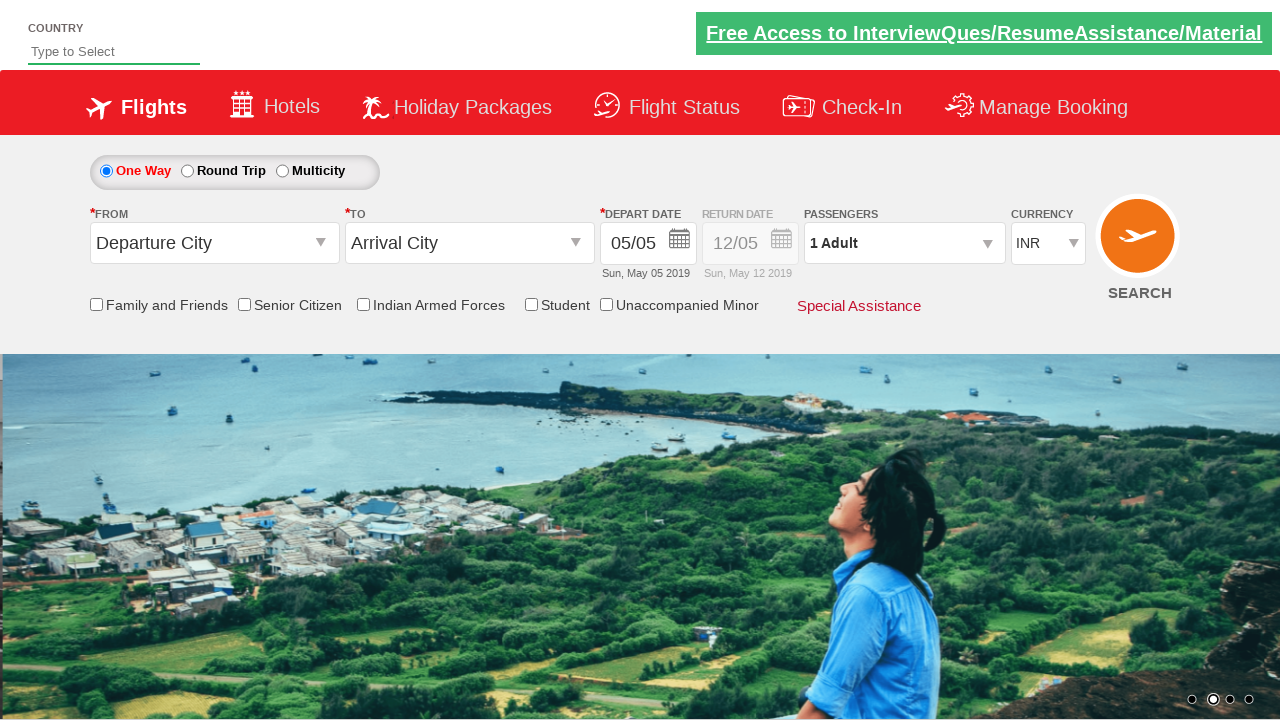

Clicked senior citizen checkbox to toggle it at (244, 304) on input[id*='SeniorCitizenDiscount']
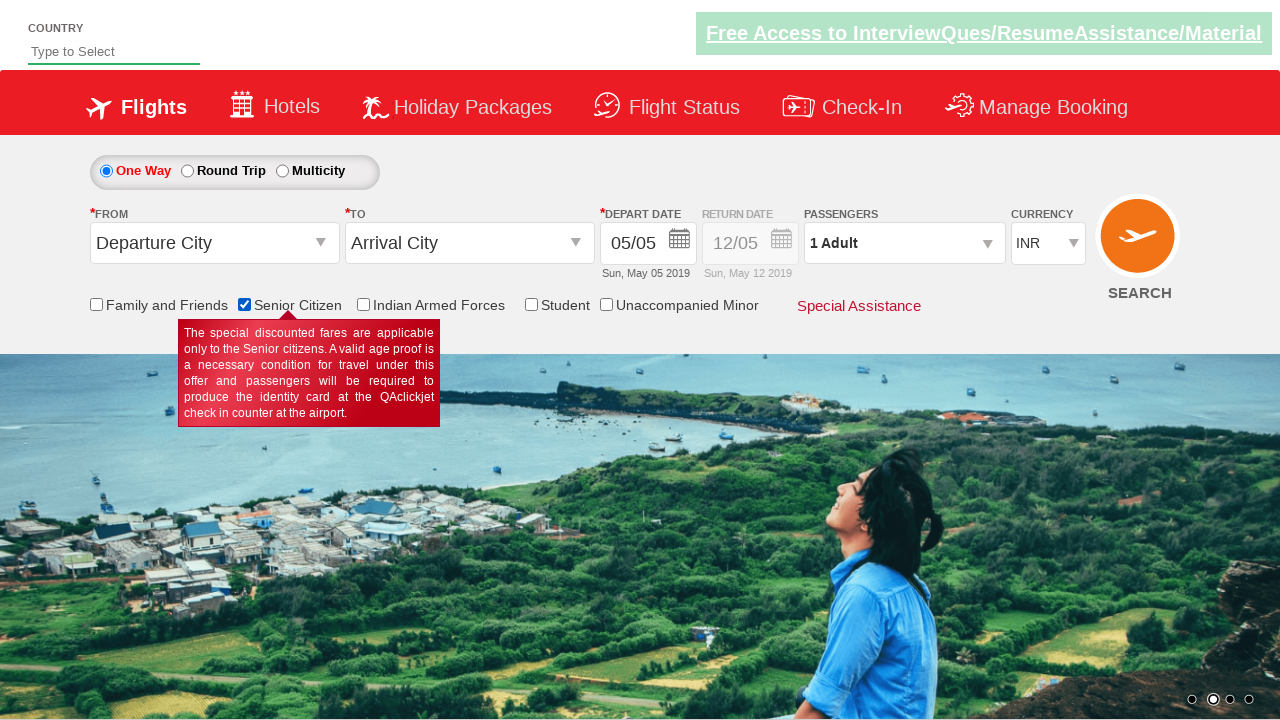

Verified senior citizen checkbox is now checked
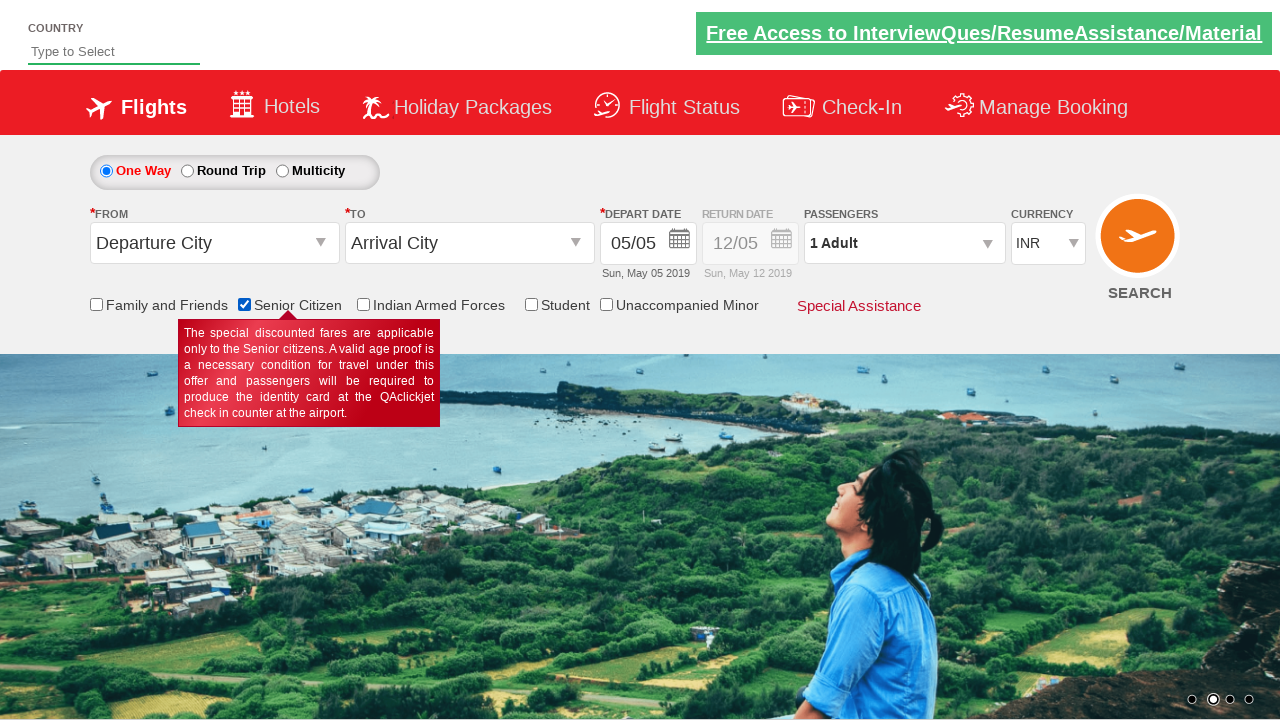

Retrieved initial style attribute of return date div
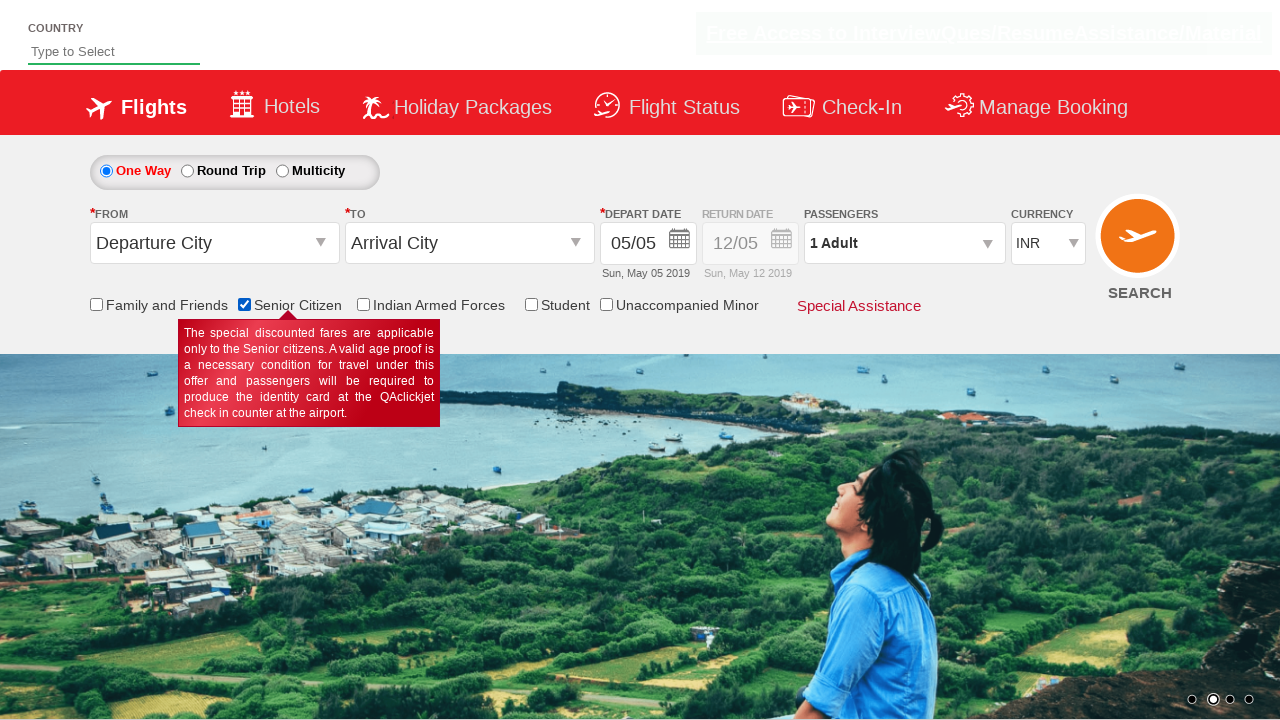

Clicked round trip radio button to enable return date field at (187, 171) on #ctl00_mainContent_rbtnl_Trip_1
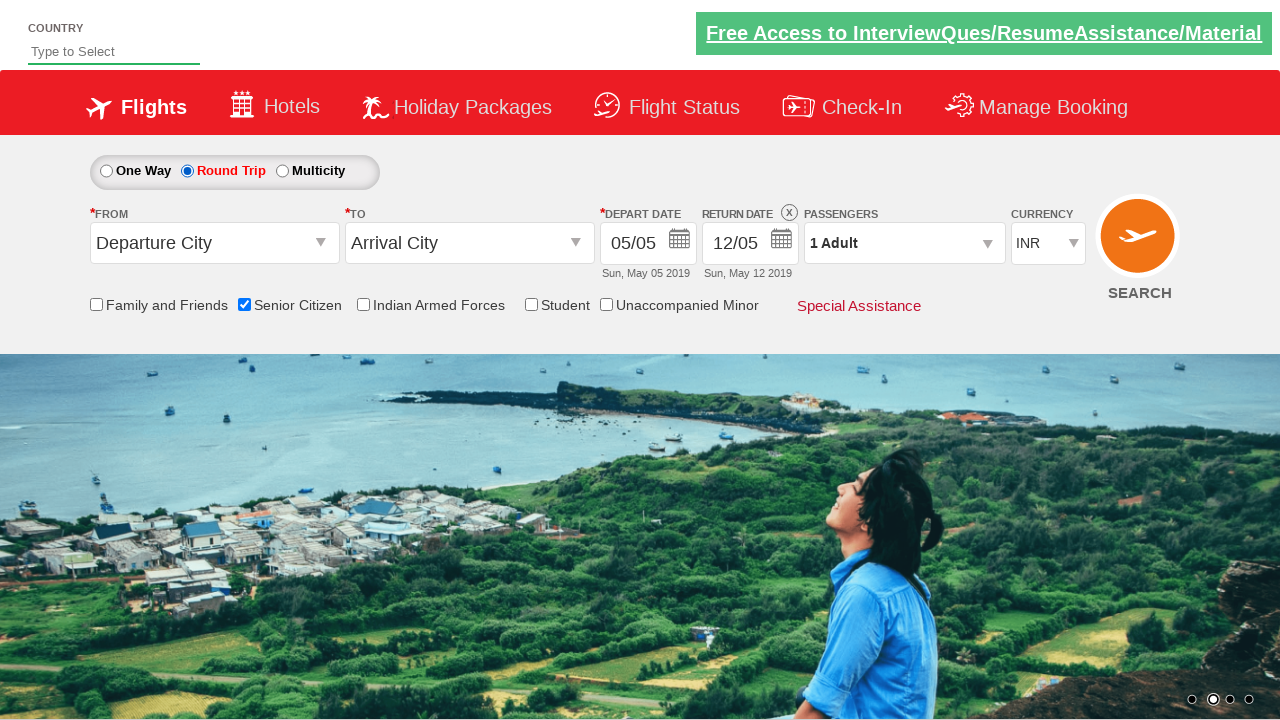

Retrieved updated style attribute of return date div
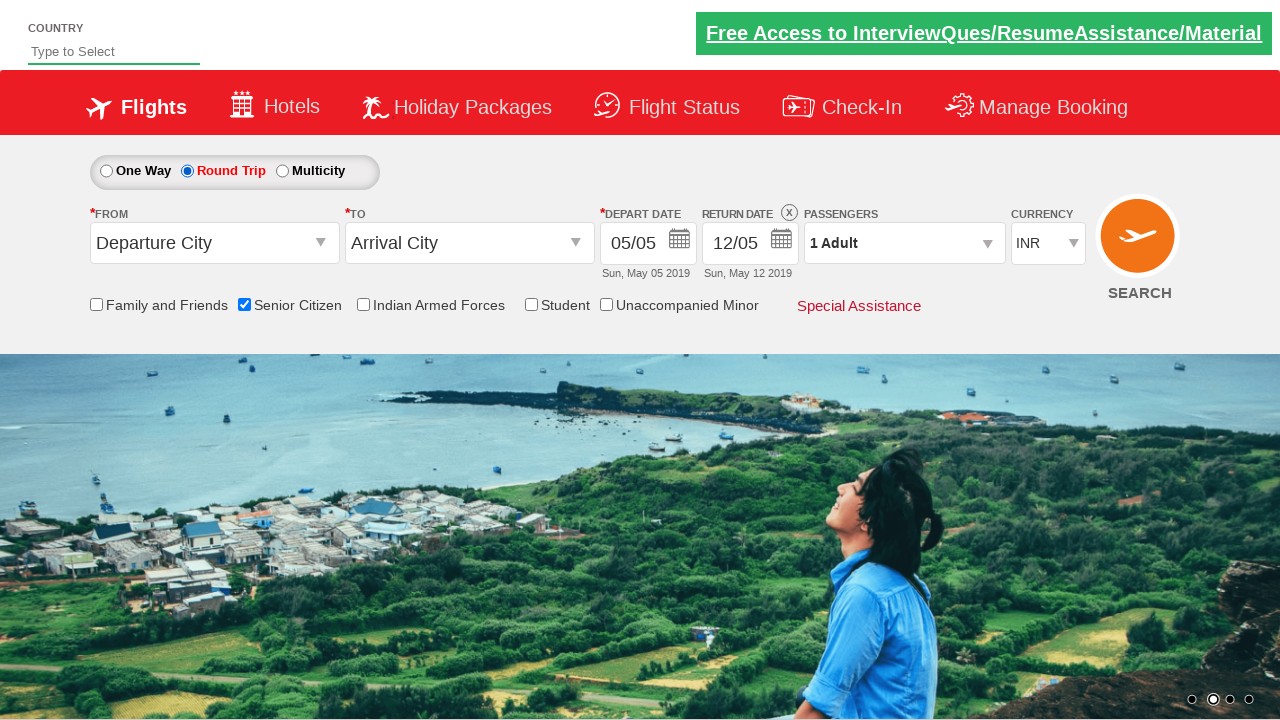

Verified return date field is enabled after selecting round trip
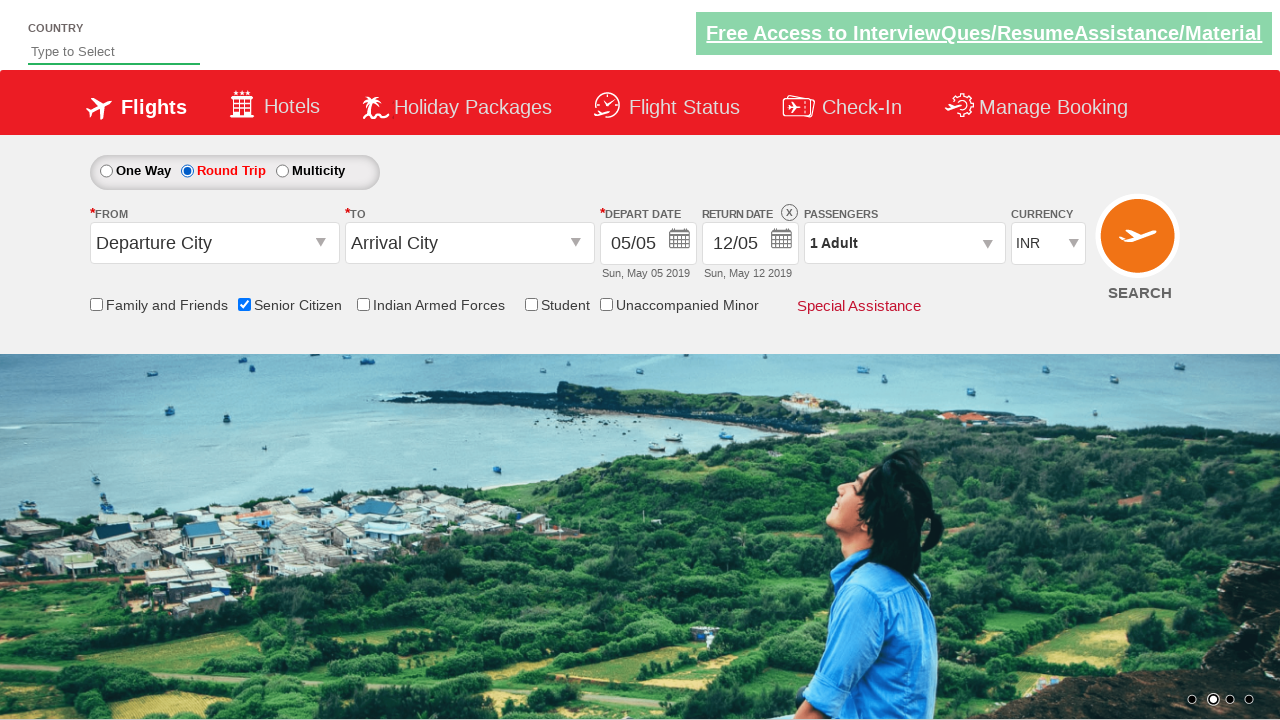

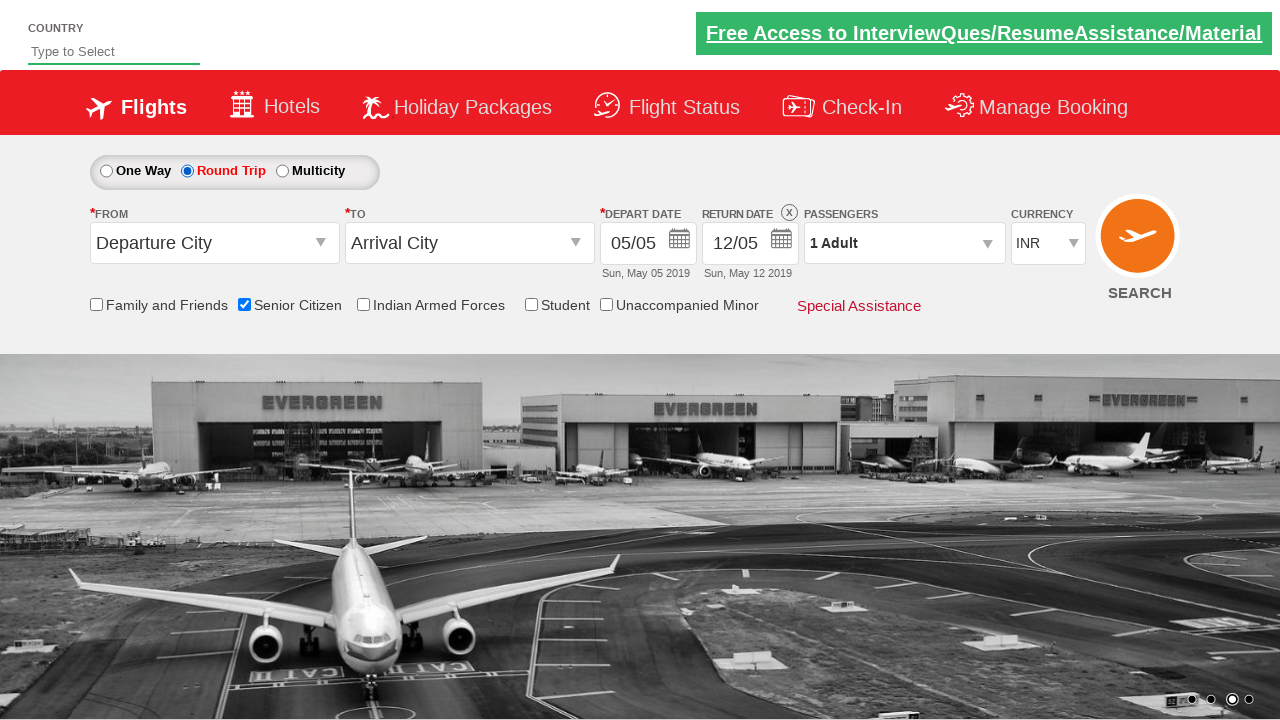